Tests that the "complete all" checkbox updates its state when individual items are completed or cleared.

Starting URL: https://demo.playwright.dev/todomvc

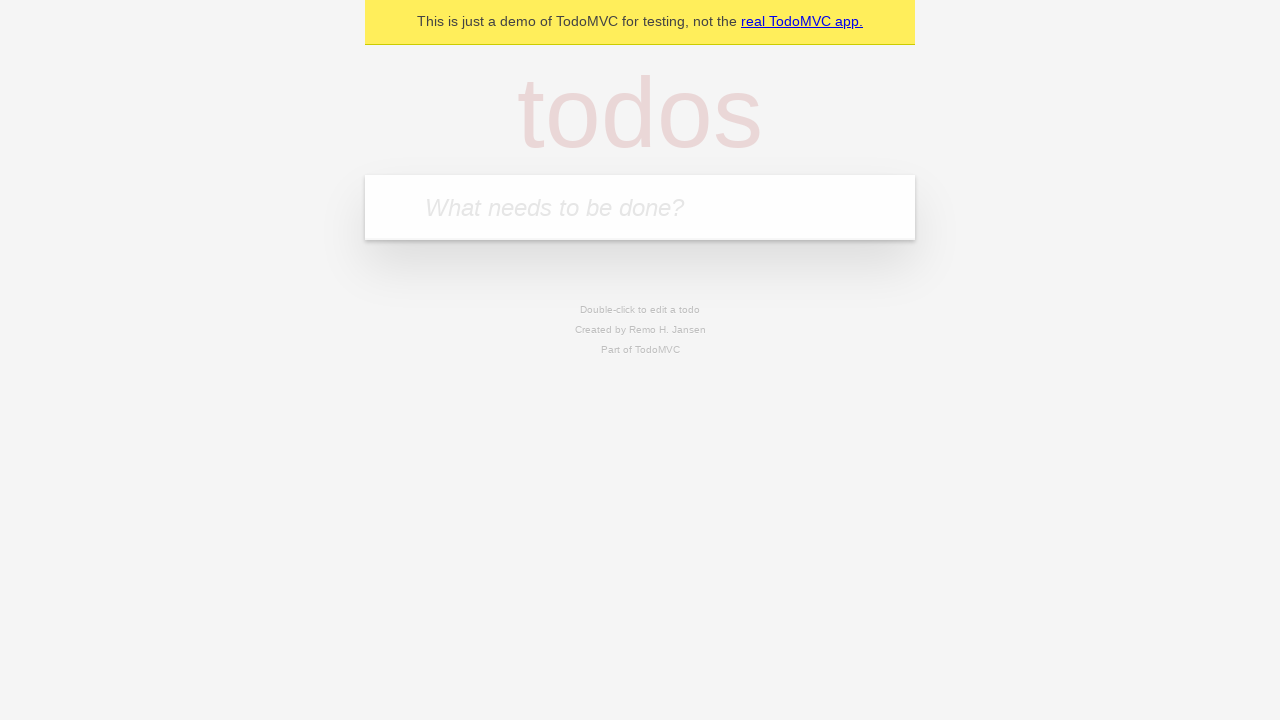

Filled todo input with 'buy some cheese' on internal:attr=[placeholder="What needs to be done?"i]
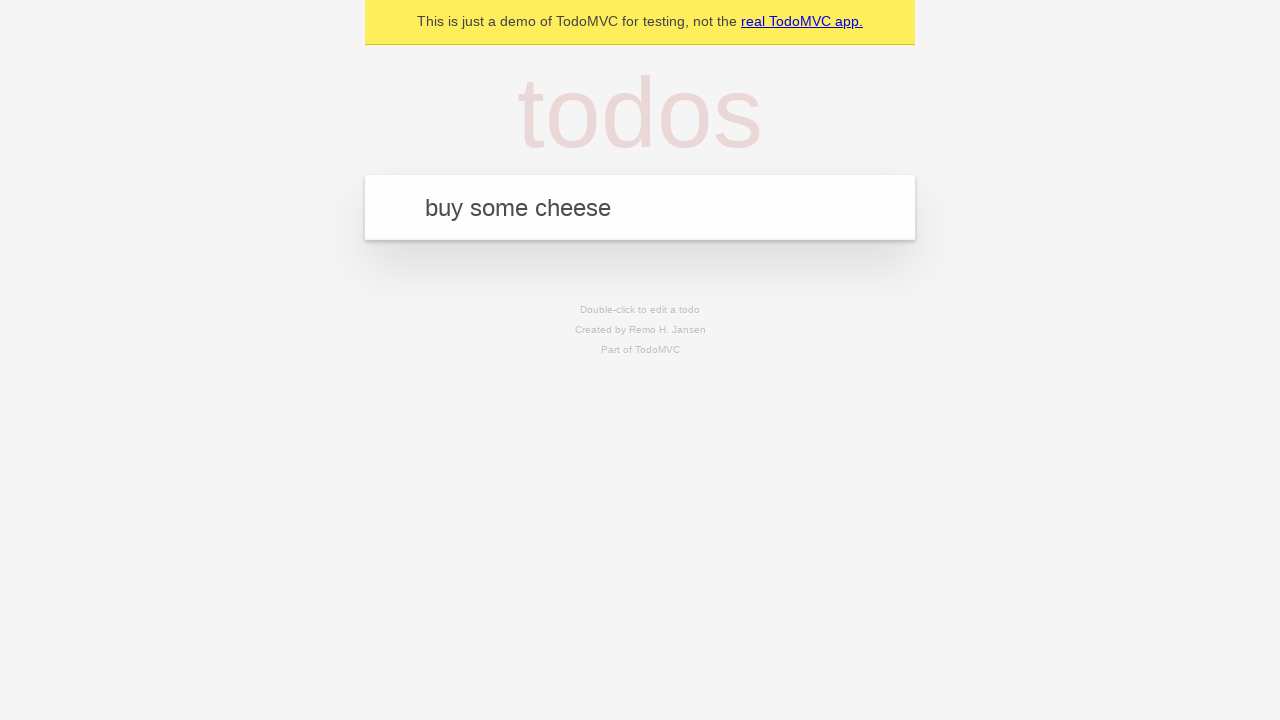

Pressed Enter to add first todo on internal:attr=[placeholder="What needs to be done?"i]
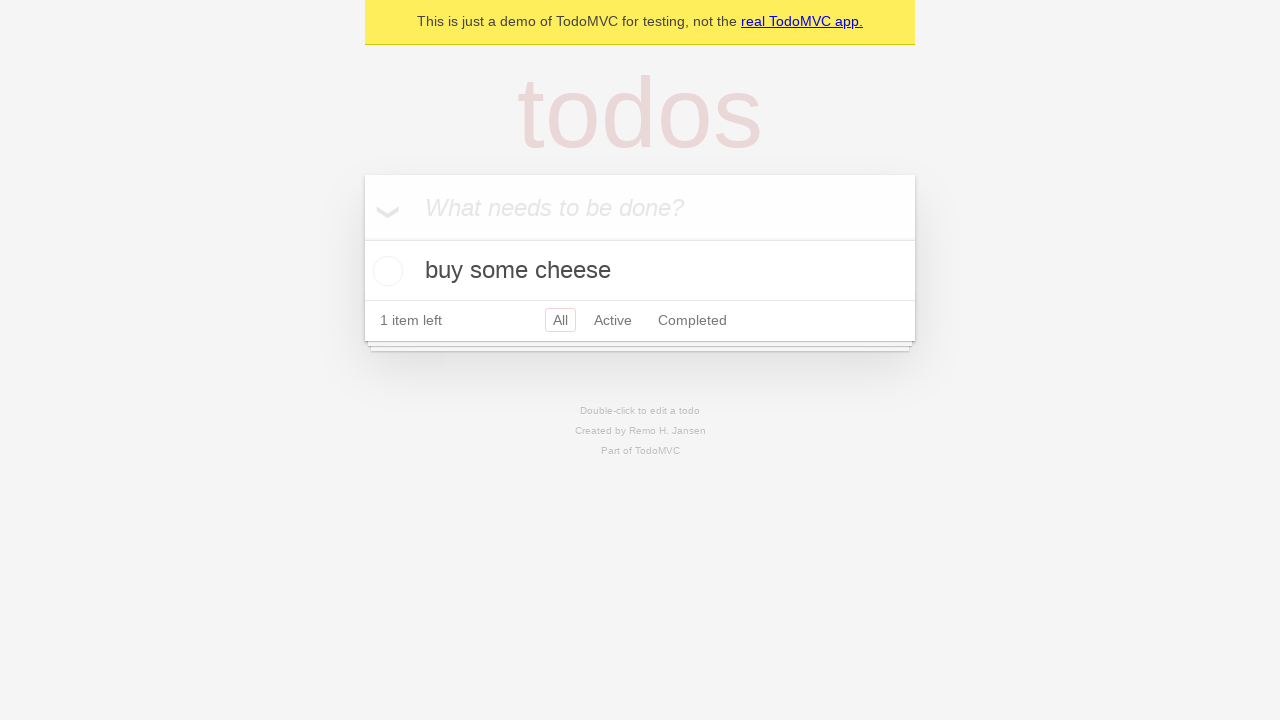

Filled todo input with 'feed the cat' on internal:attr=[placeholder="What needs to be done?"i]
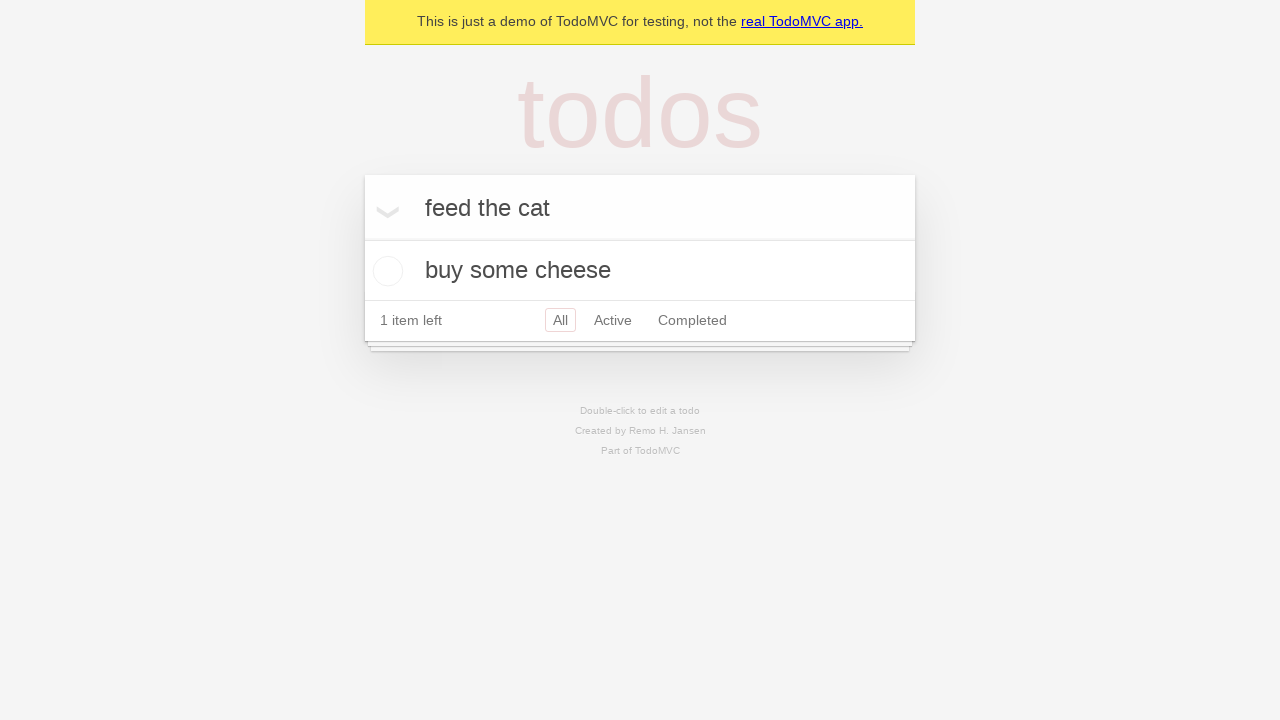

Pressed Enter to add second todo on internal:attr=[placeholder="What needs to be done?"i]
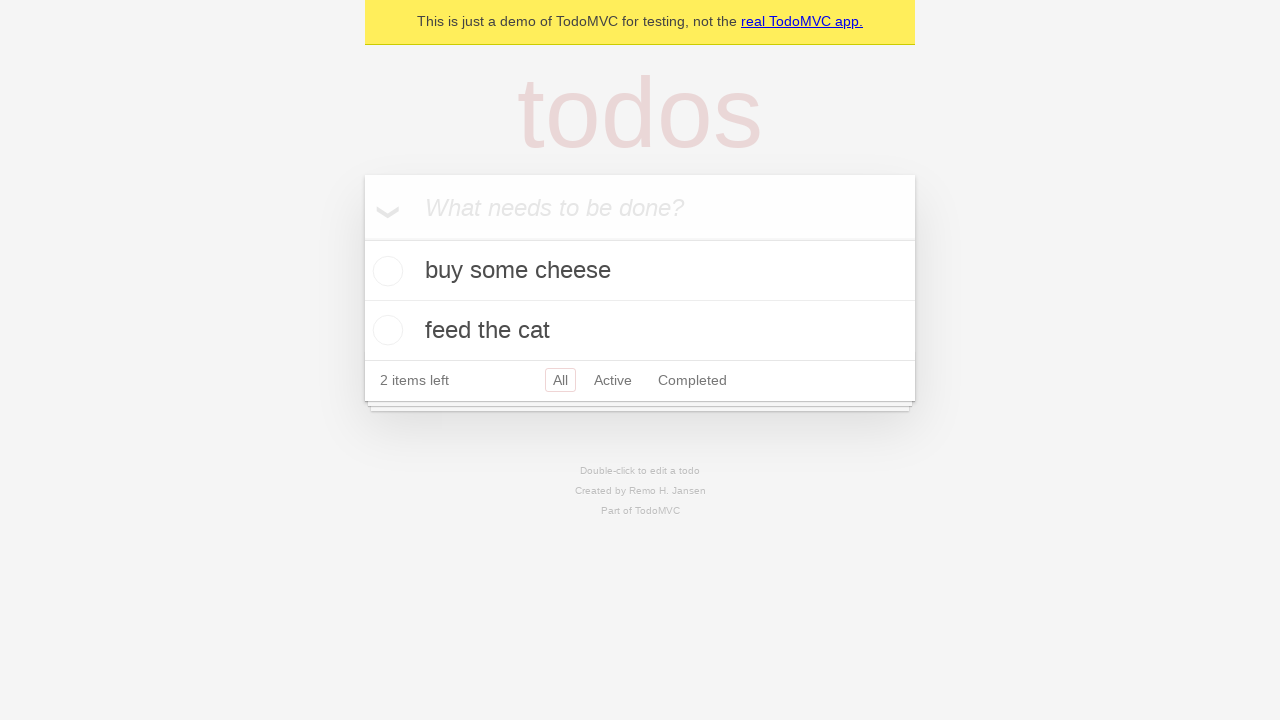

Filled todo input with 'book a doctors appointment' on internal:attr=[placeholder="What needs to be done?"i]
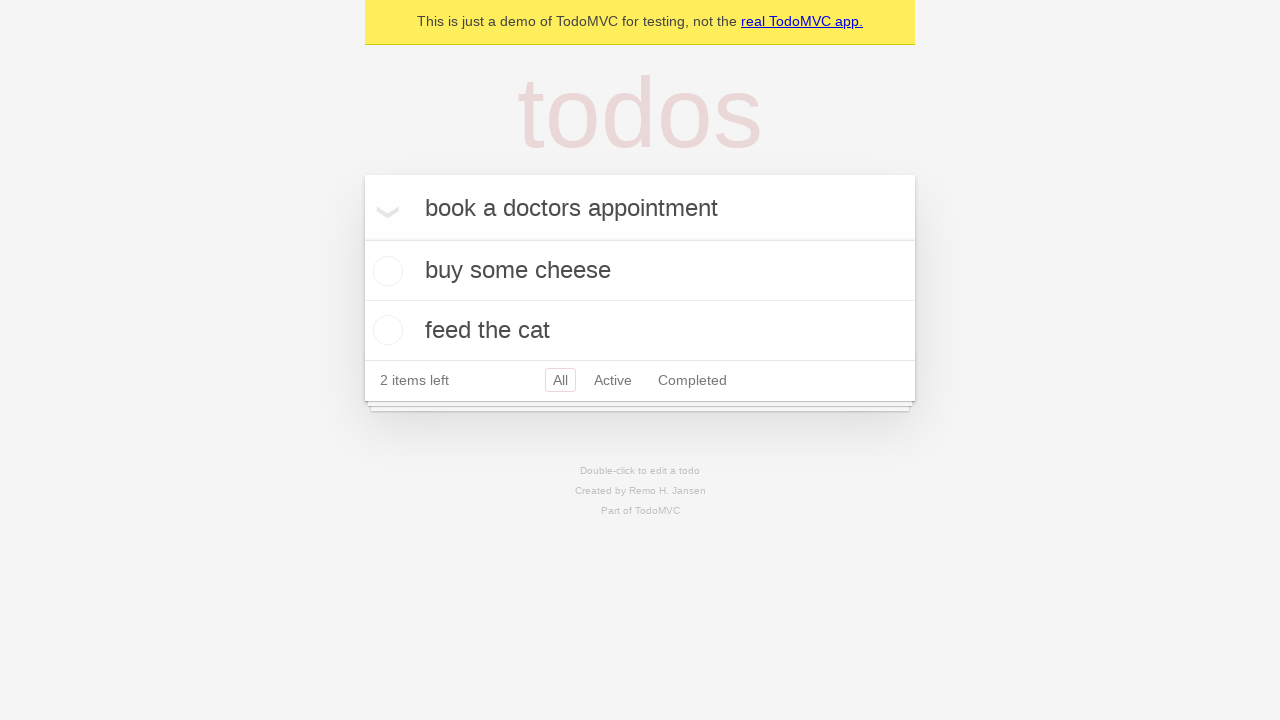

Pressed Enter to add third todo on internal:attr=[placeholder="What needs to be done?"i]
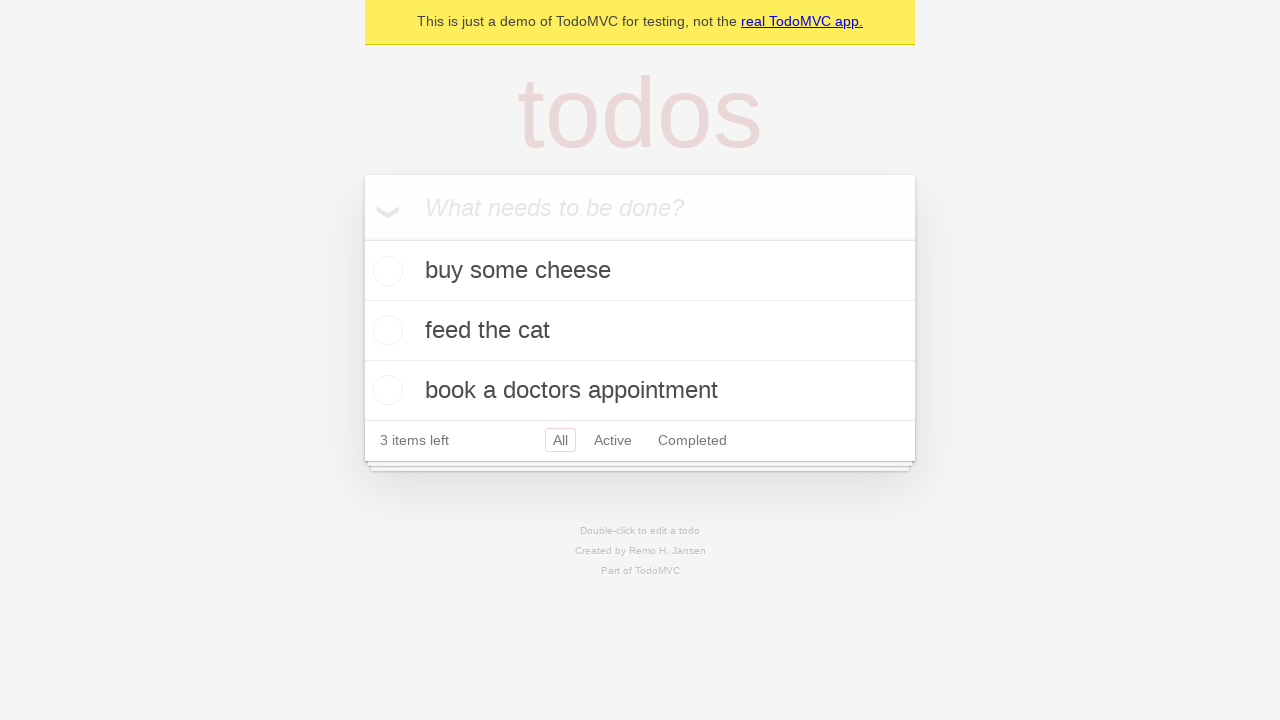

Checked 'Mark all as complete' checkbox to complete all todos at (362, 238) on internal:label="Mark all as complete"i
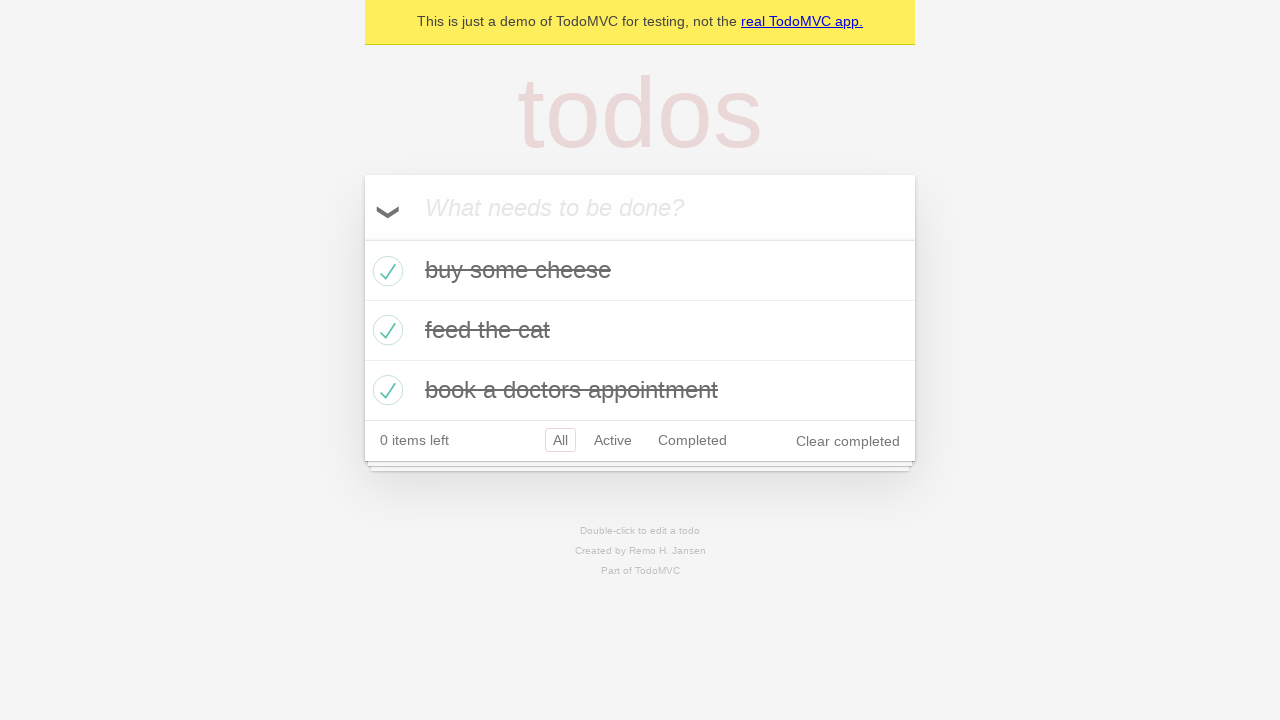

Unchecked first todo item at (385, 271) on internal:testid=[data-testid="todo-item"s] >> nth=0 >> internal:role=checkbox
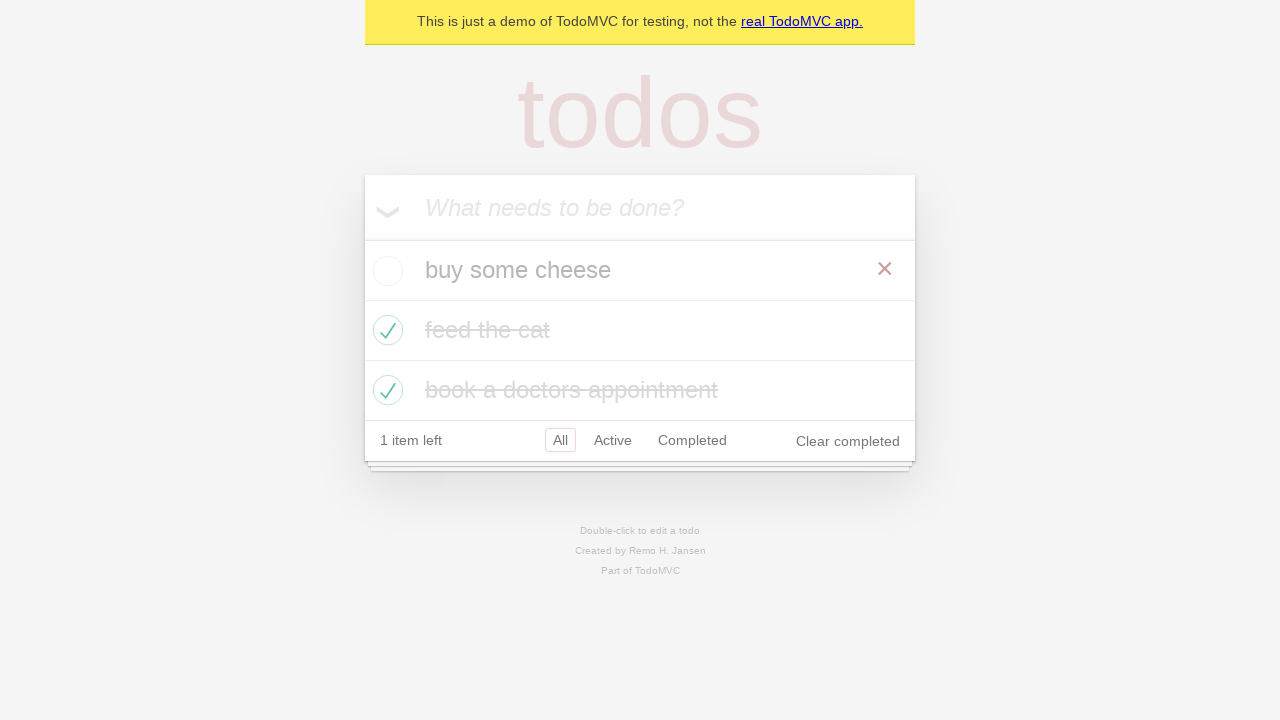

Checked first todo item again at (385, 271) on internal:testid=[data-testid="todo-item"s] >> nth=0 >> internal:role=checkbox
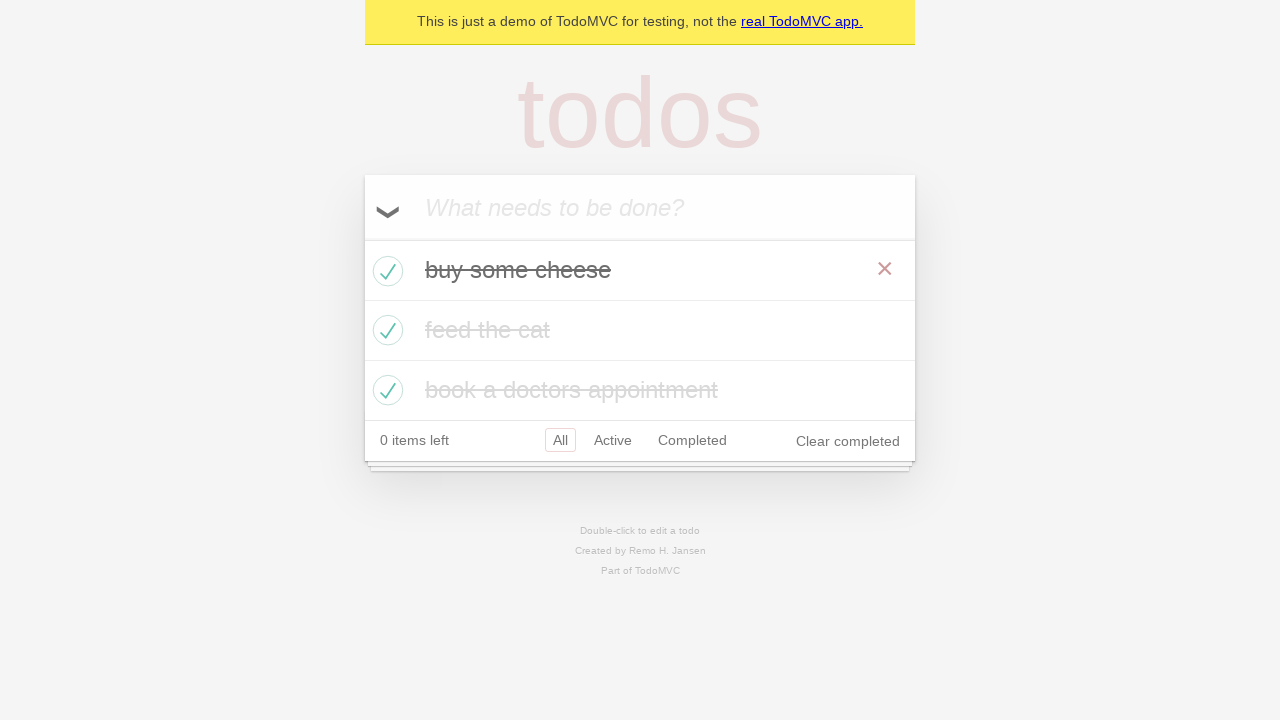

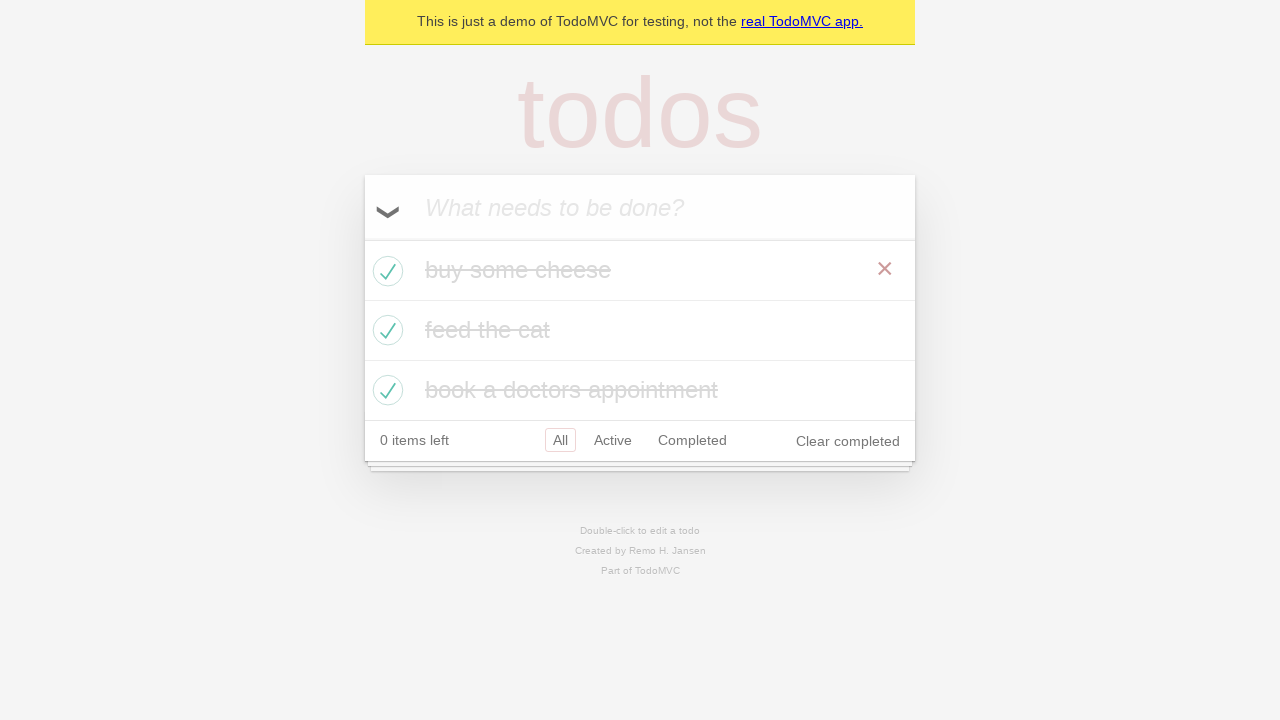